Navigates to W3Schools iframe demo page, counts iframes on the page, switches to first iframe and counts framesets and frames within it

Starting URL: https://www.w3schools.com/tags/tryit.asp?filename=tryhtml_iframe

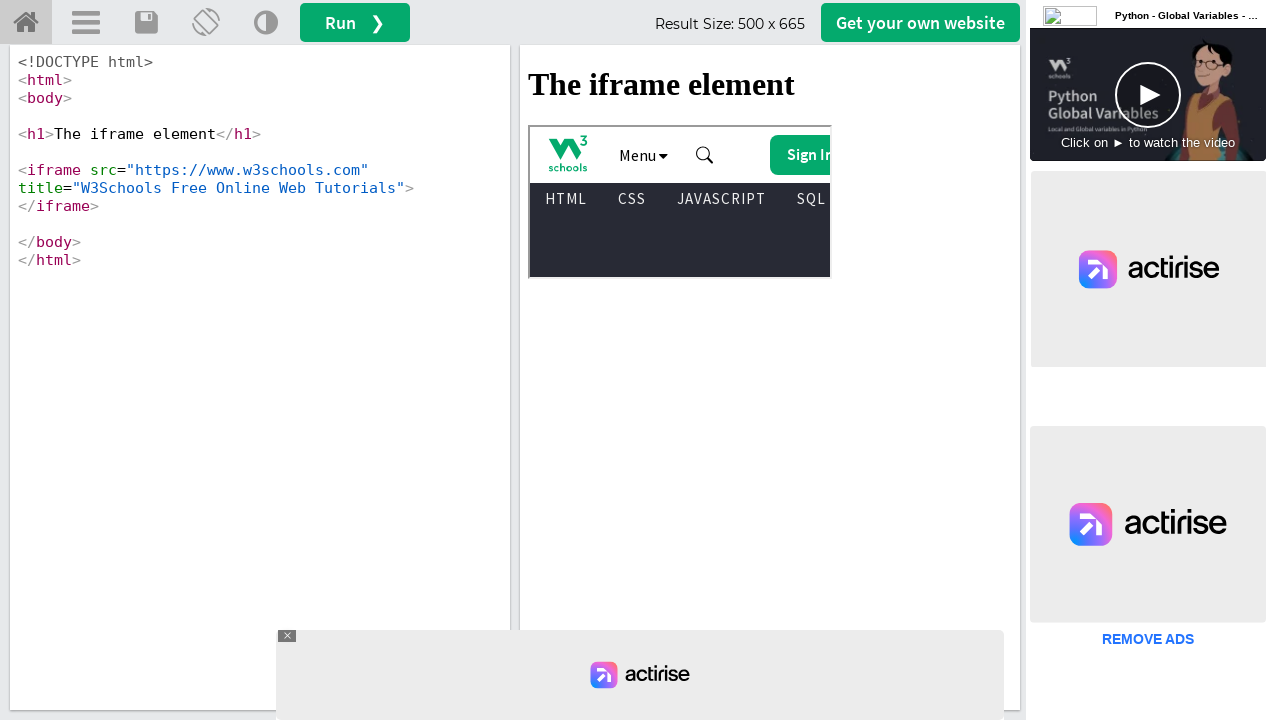

Navigated to W3Schools iframe demo page
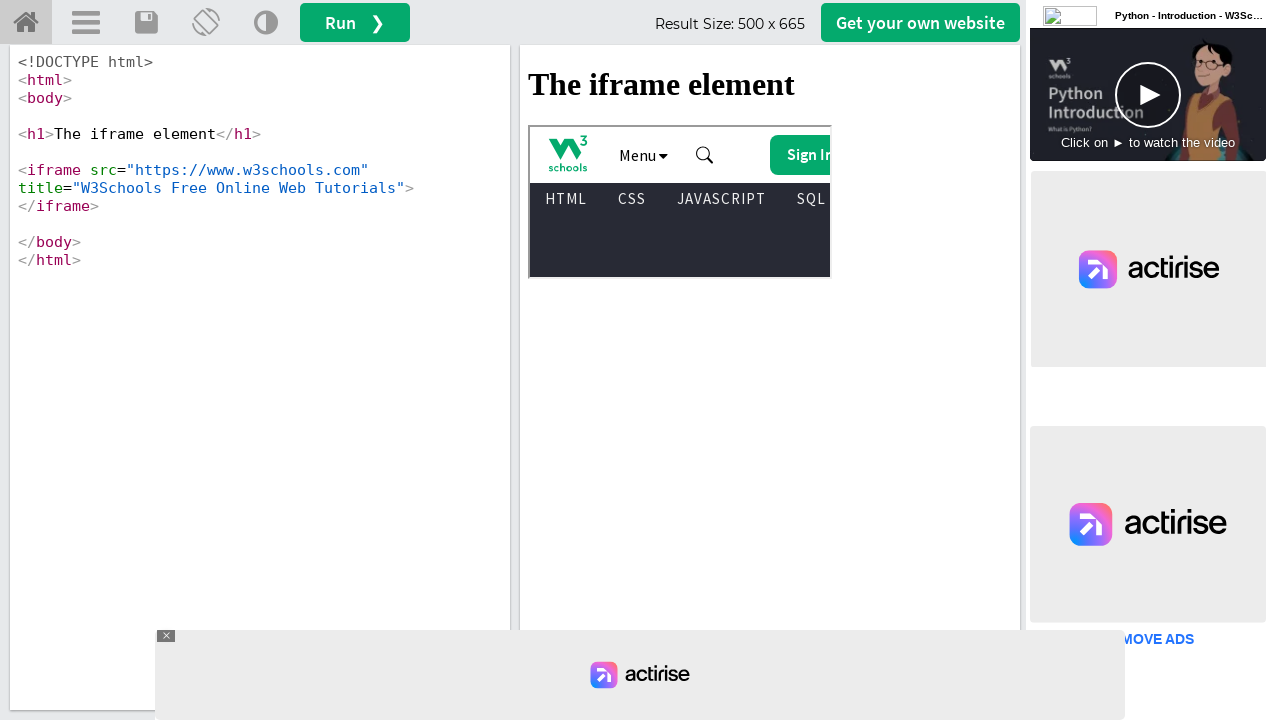

Counted iframes on main page: 7 found
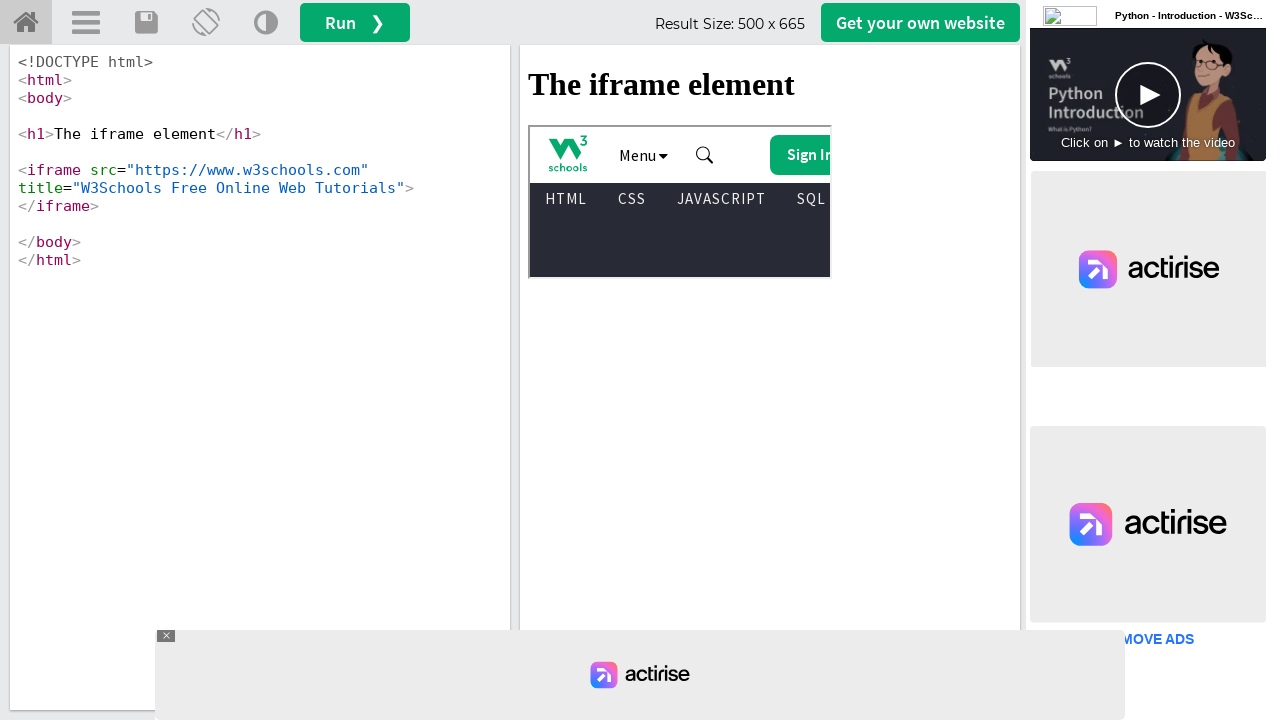

Located first iframe element on page
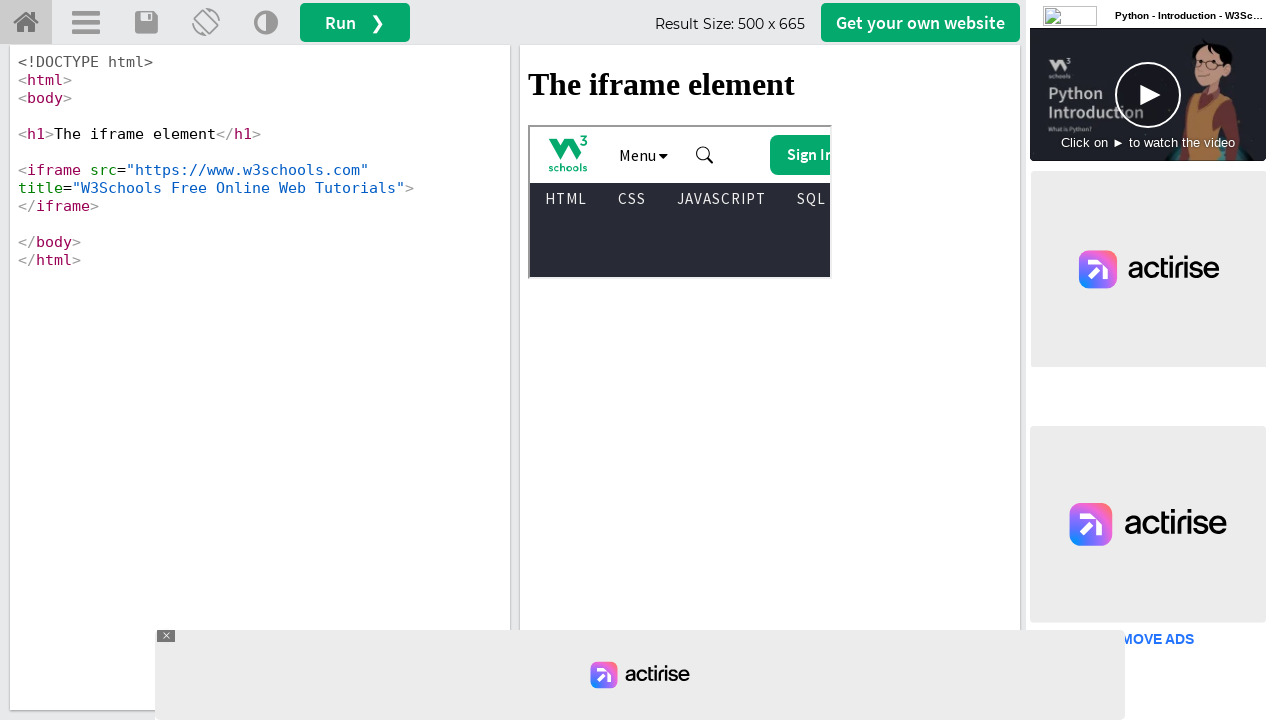

Switched to first iframe content
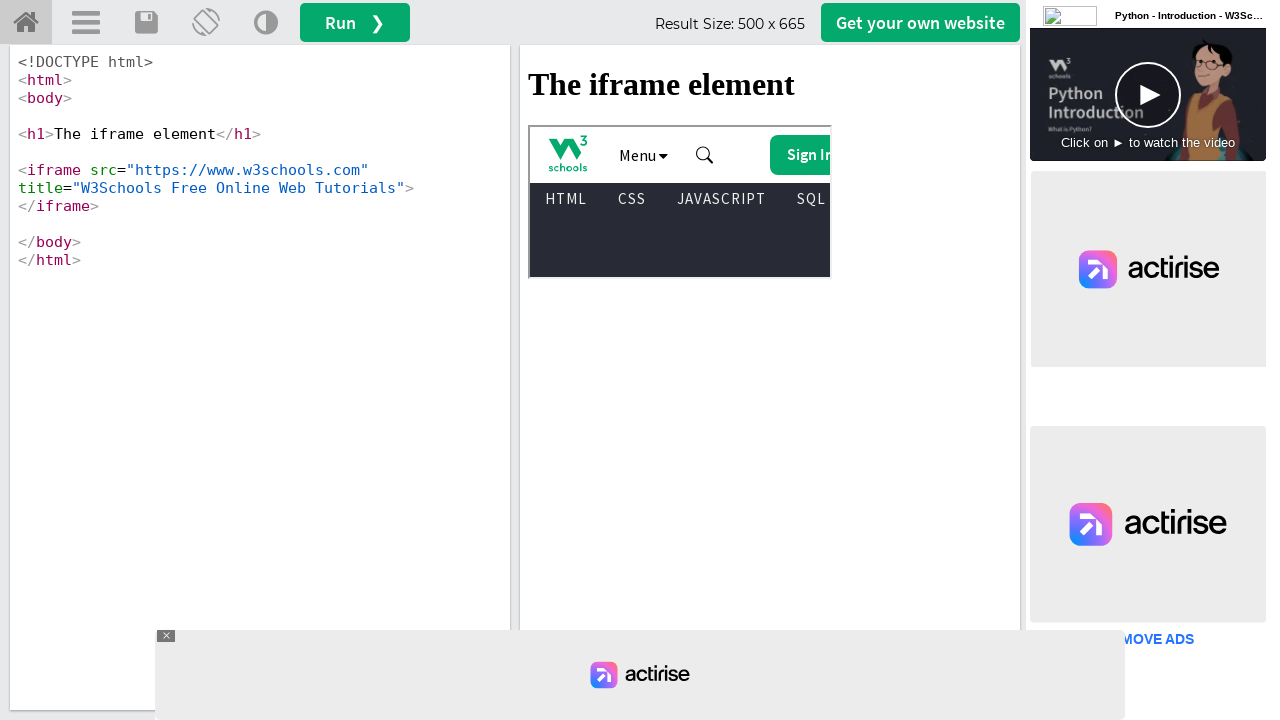

Counted framesets within iframe: 0 found
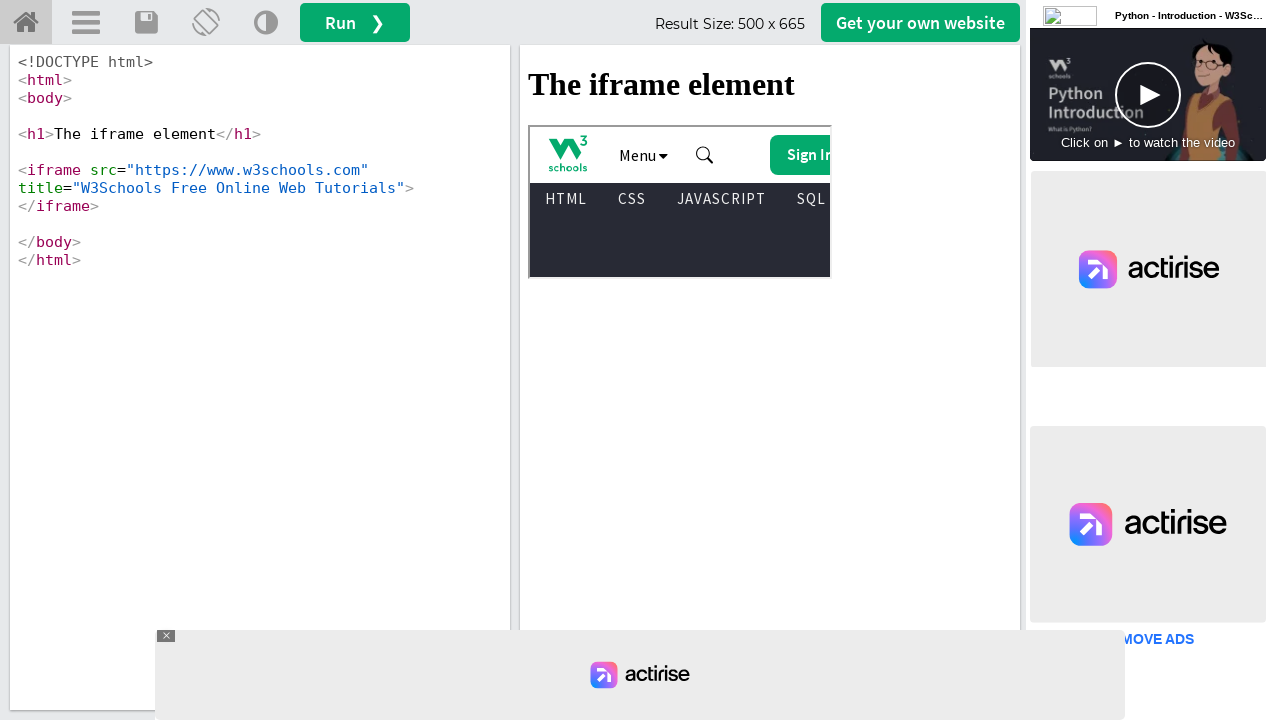

Counted frames within iframe: 0 found
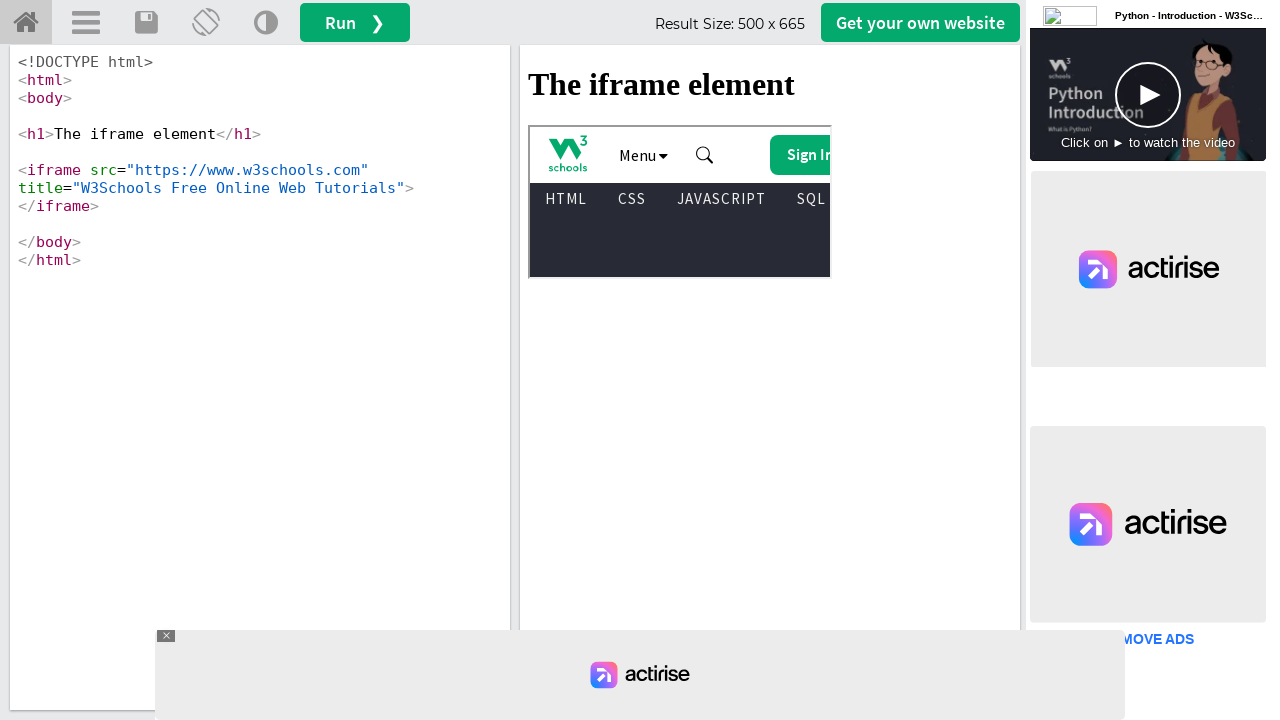

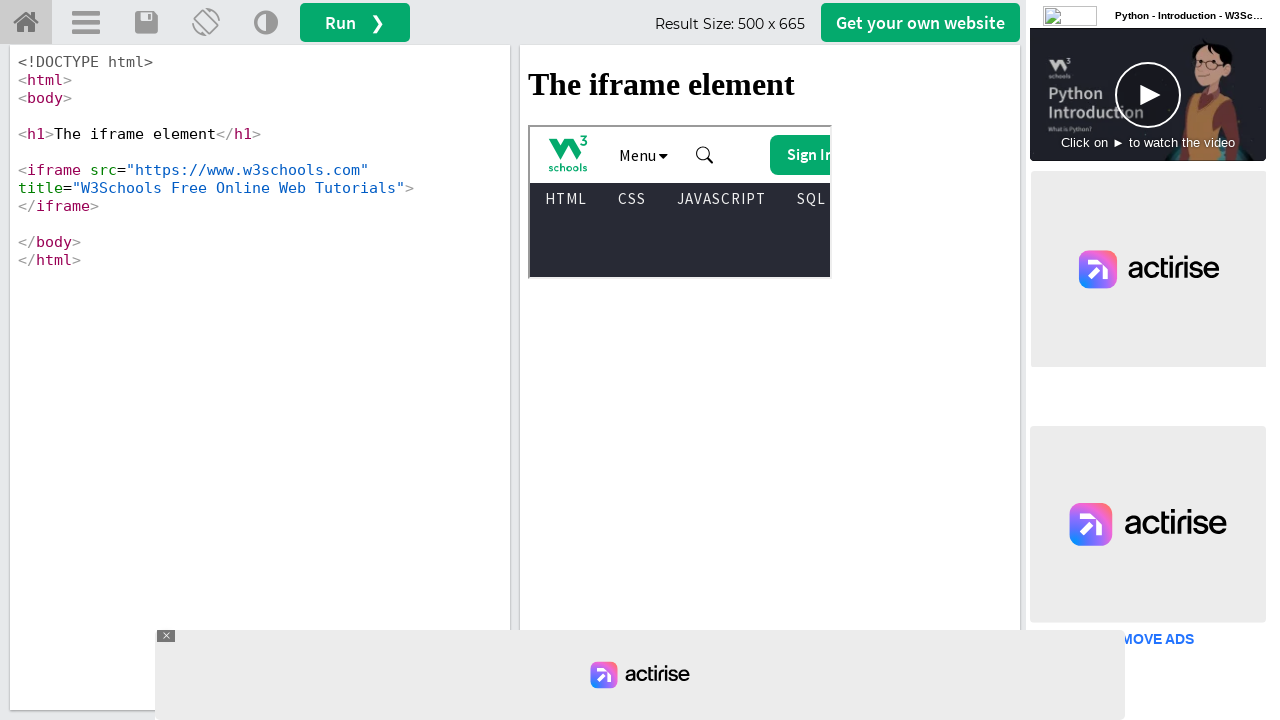